Clicks on prevent propagation tab to test revert draggable functionality

Starting URL: http://demoqa.com/droppable/

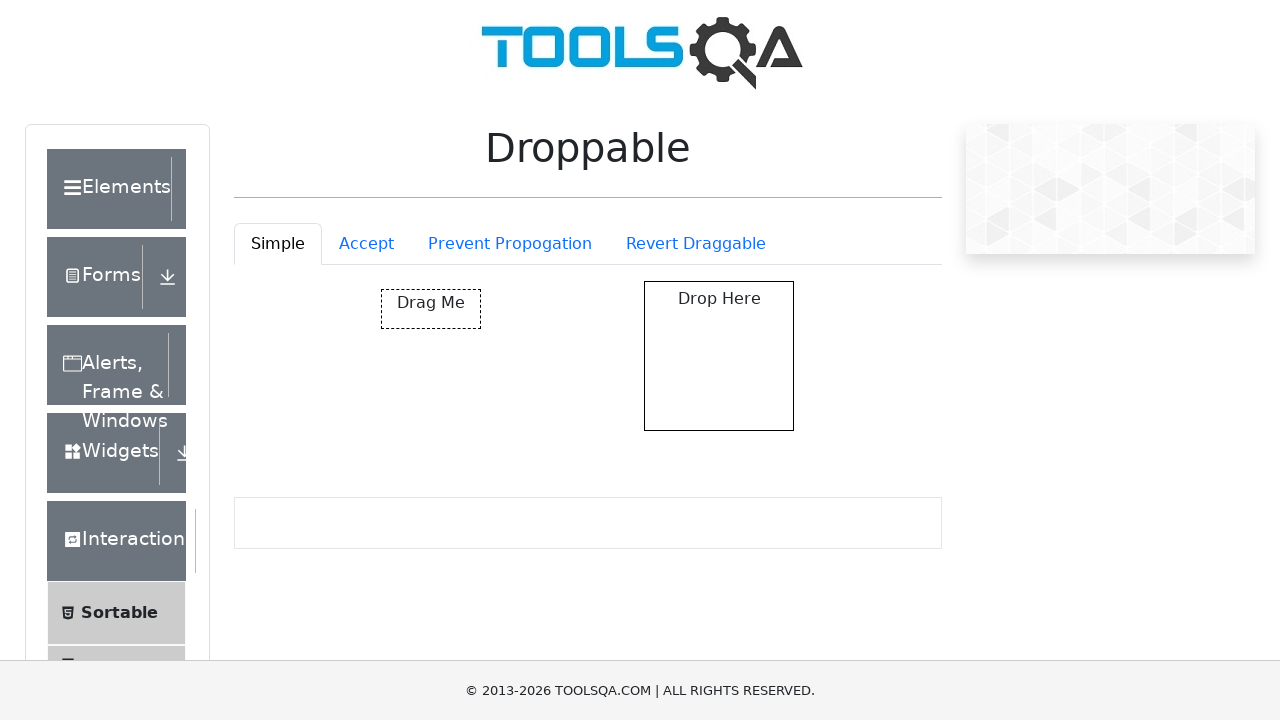

Clicked on Prevent Propagation tab to test revert draggable functionality at (510, 244) on #droppableExample-tab-preventPropogation
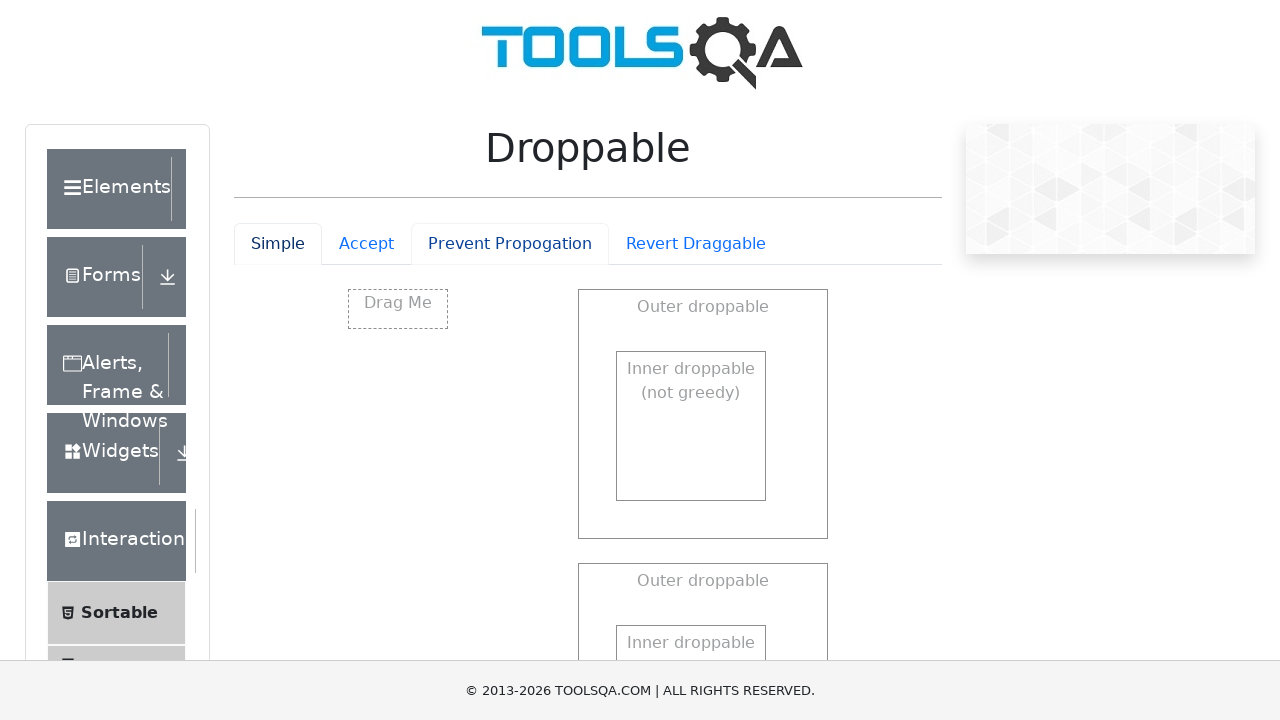

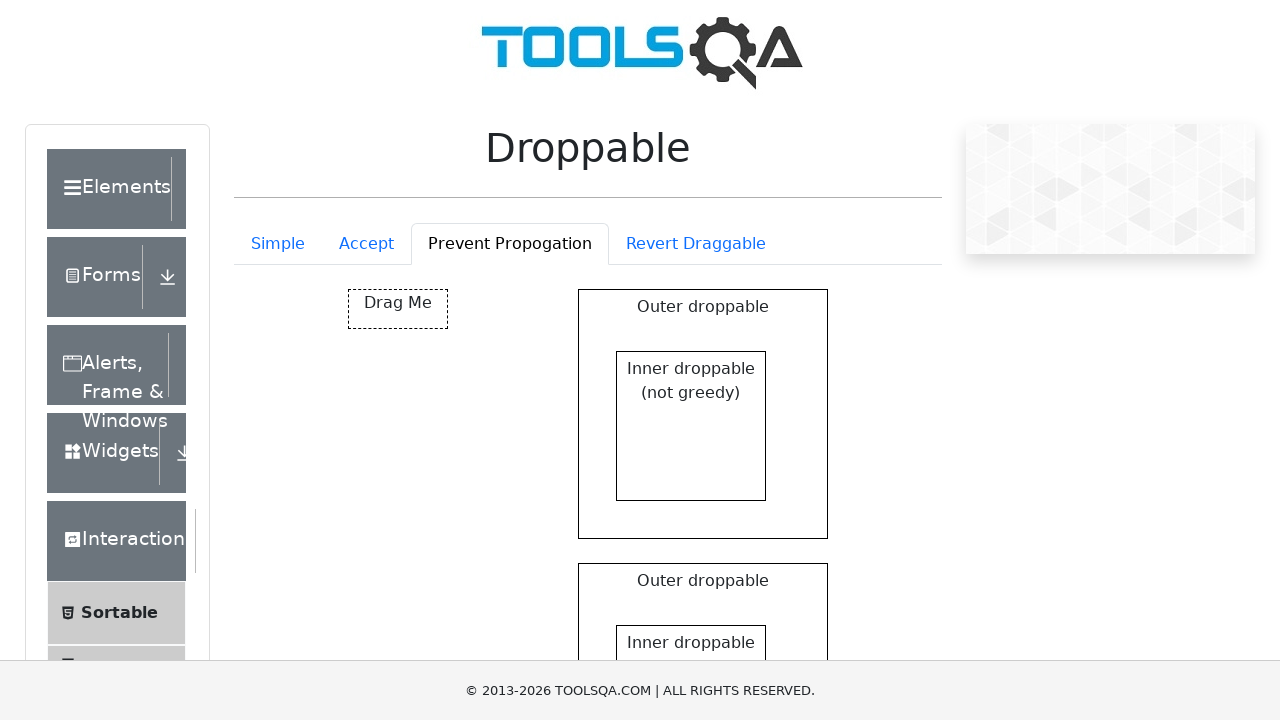